Fills a practice form for a female student who likes music and economics, including all required fields and hobbies selection

Starting URL: https://demoqa.com/automation-practice-form

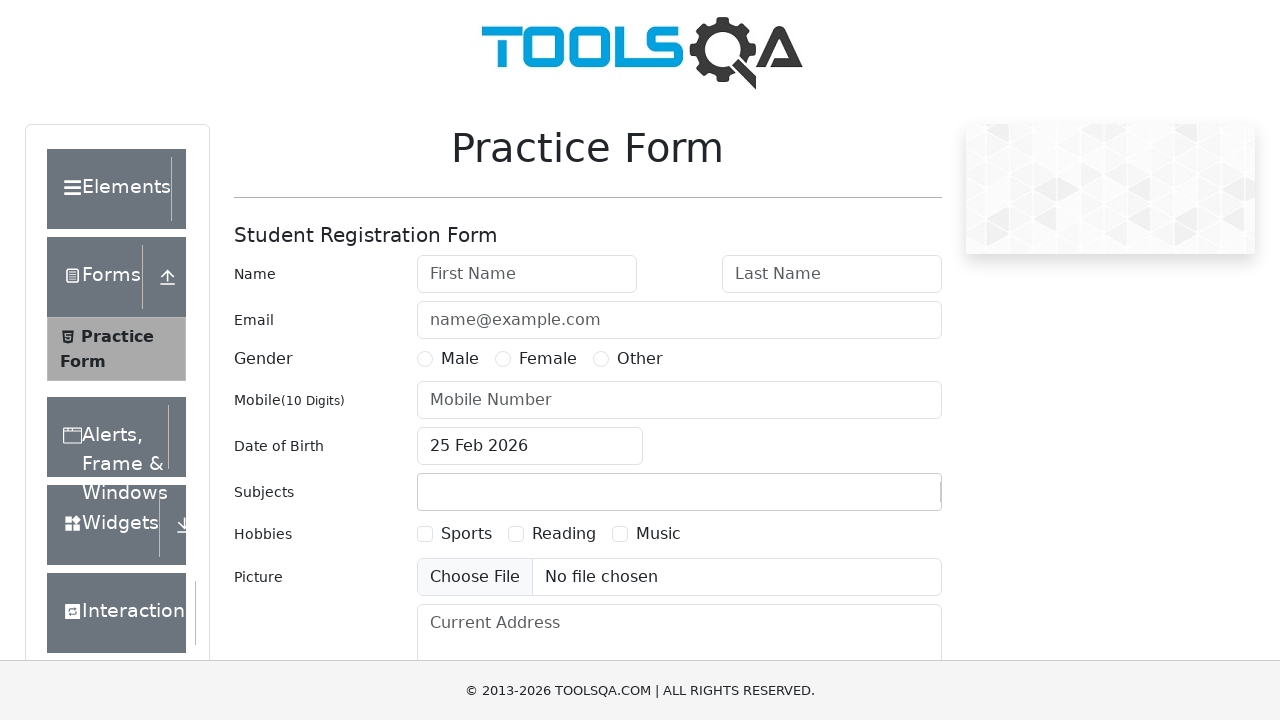

Filled first name field with 'Sonya-' on input#firstName
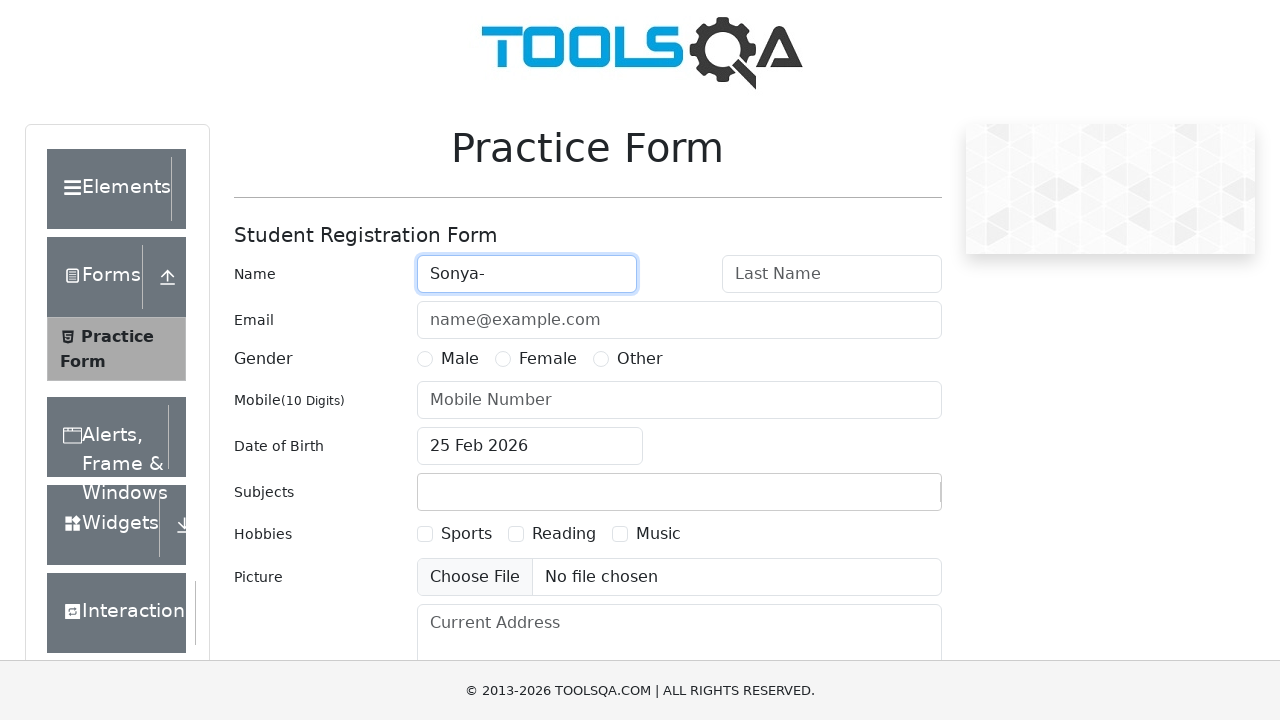

Filled last name field with 'Blade' on input#lastName
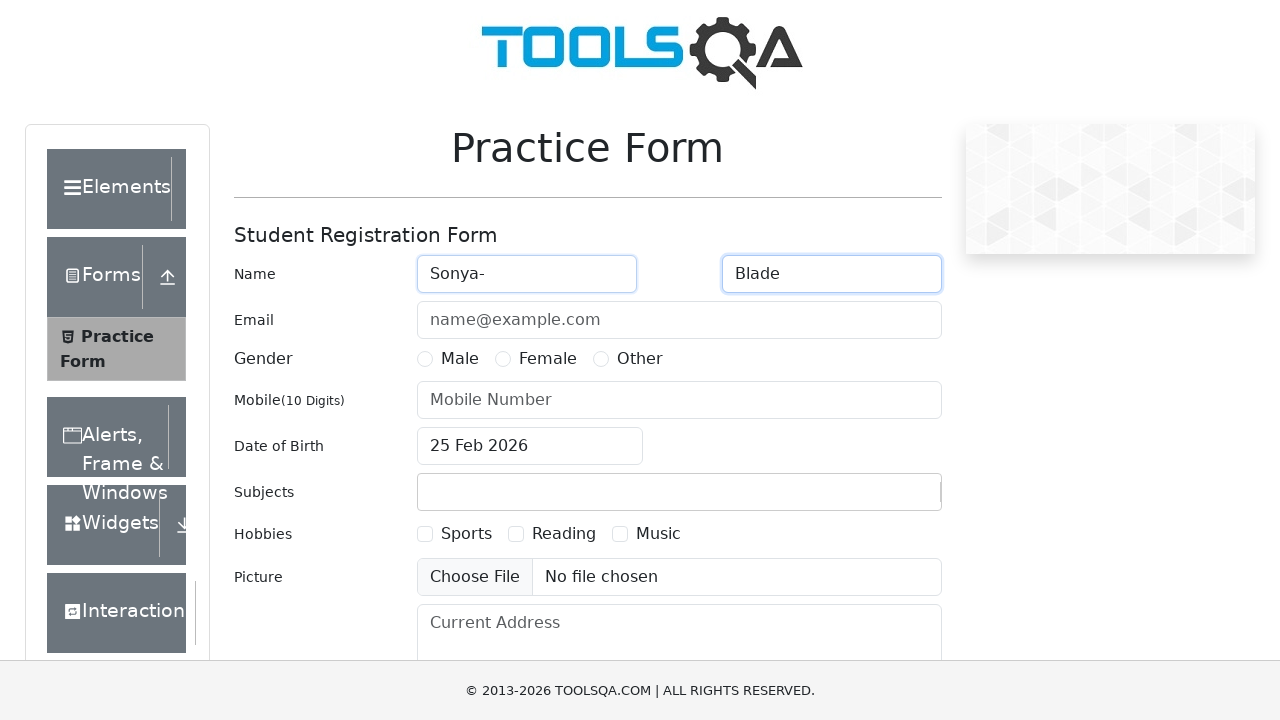

Filled email field with 'name@example.com' on input#userEmail
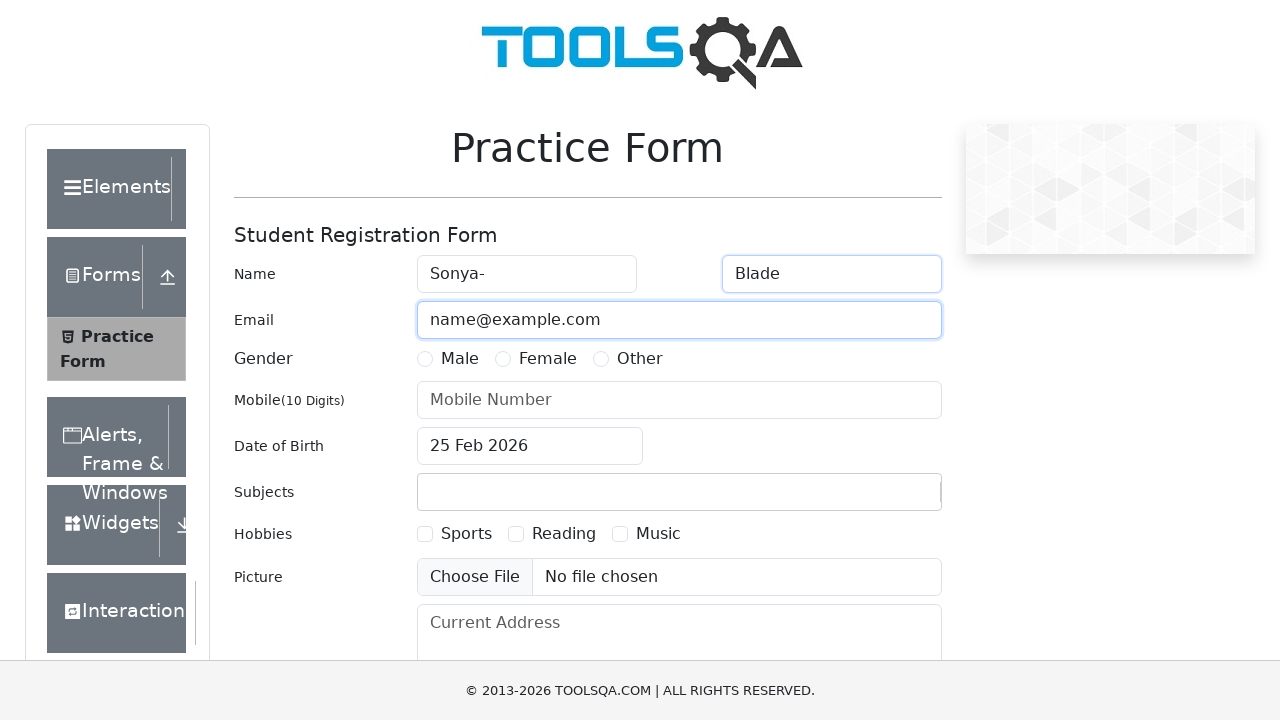

Filled mobile phone field with '1234567890' on input#userNumber
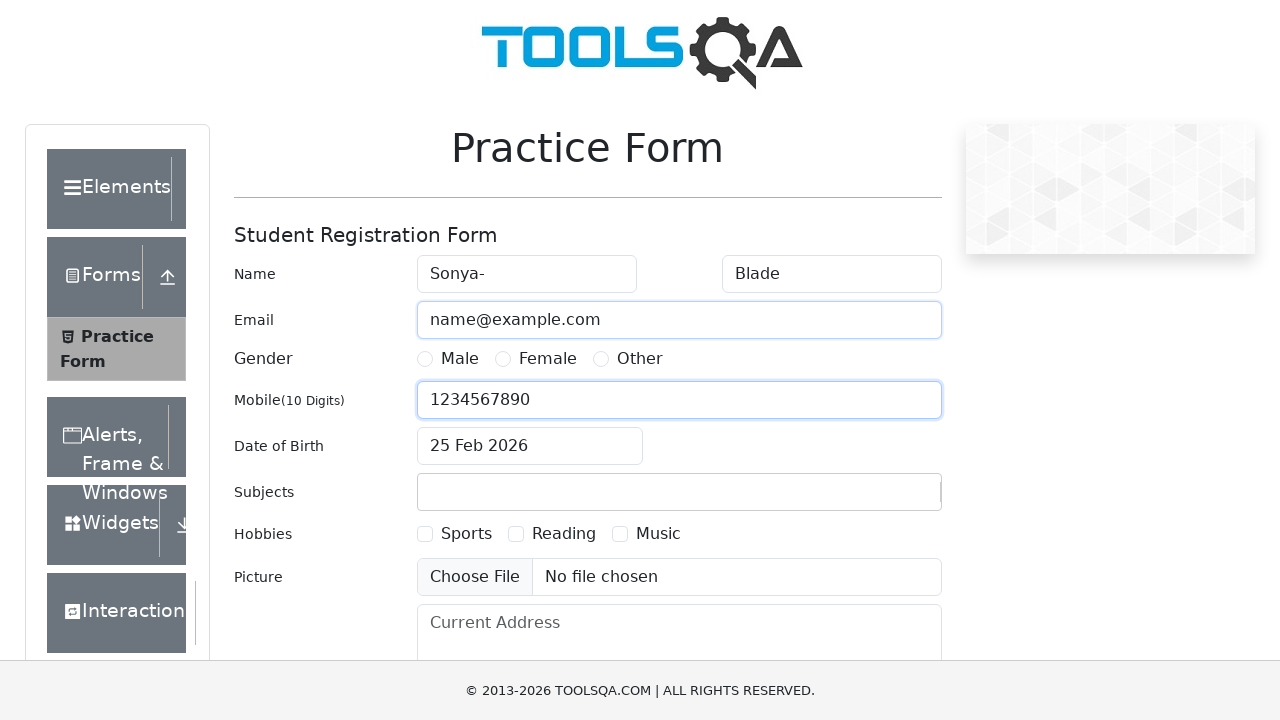

Filled subjects field with 'Economics' on input#subjectsInput
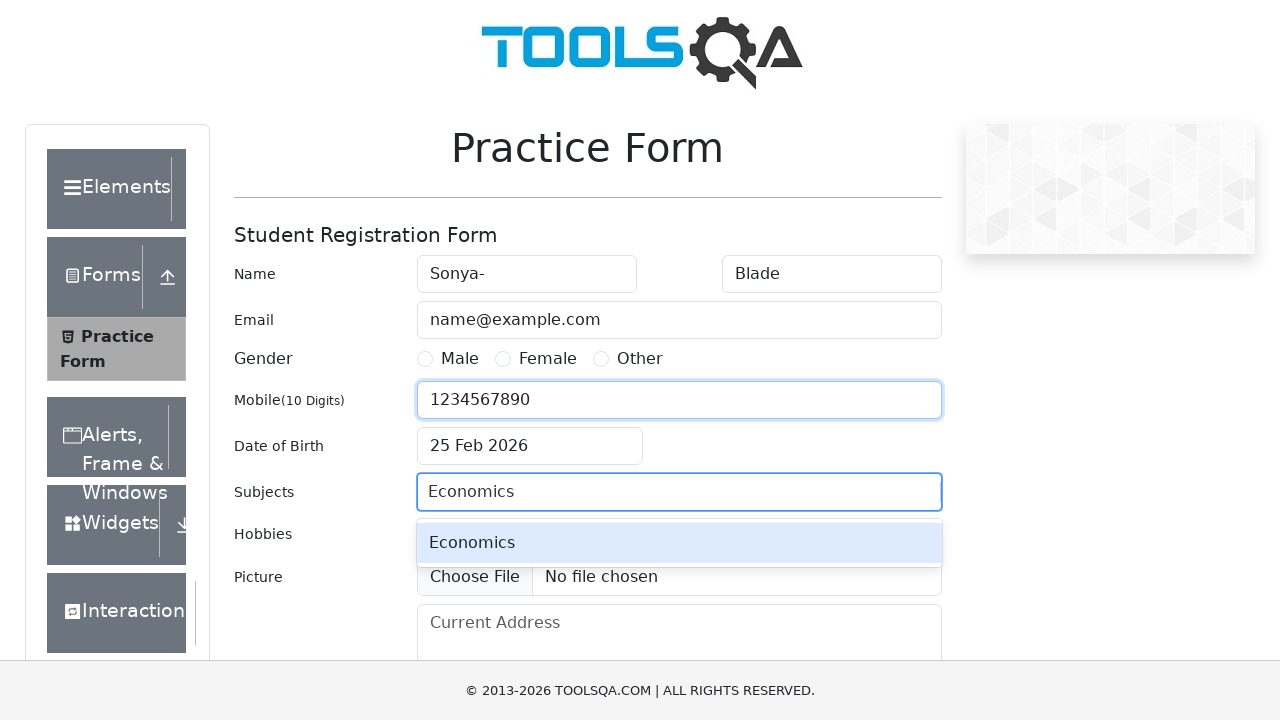

Pressed ArrowDown to navigate subject dropdown on input#subjectsInput
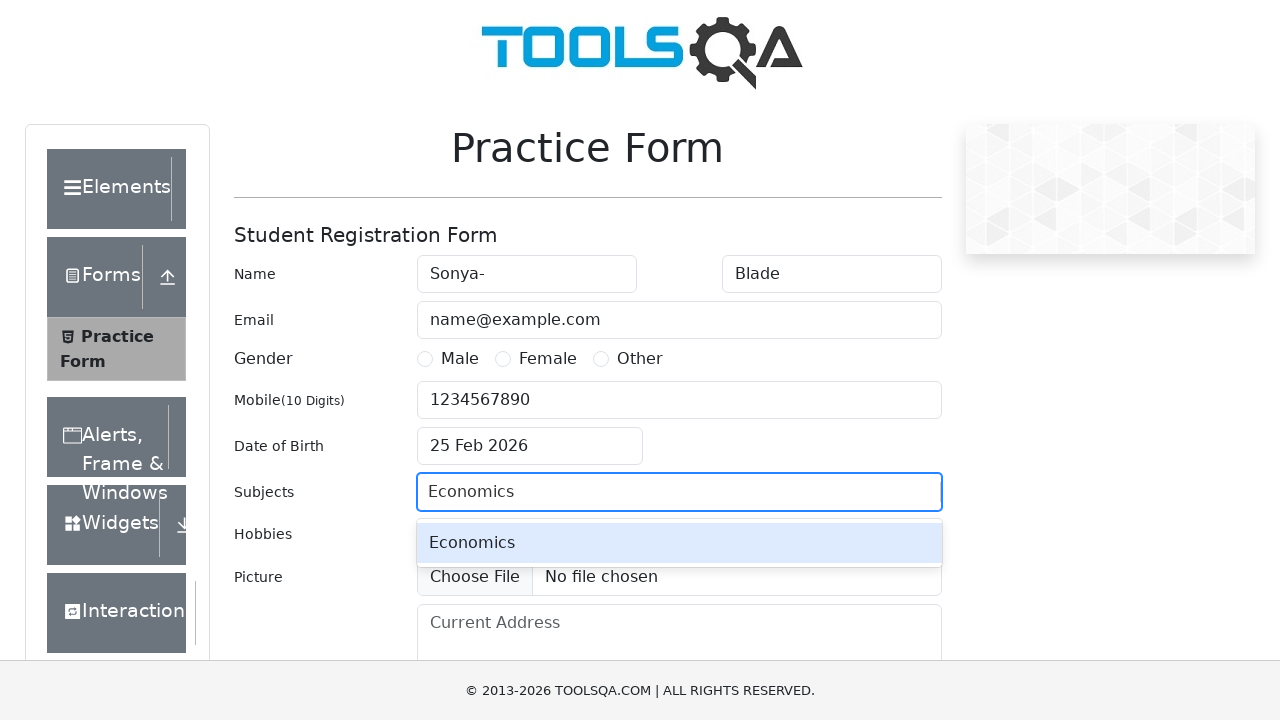

Pressed Enter to select Economics from dropdown on input#subjectsInput
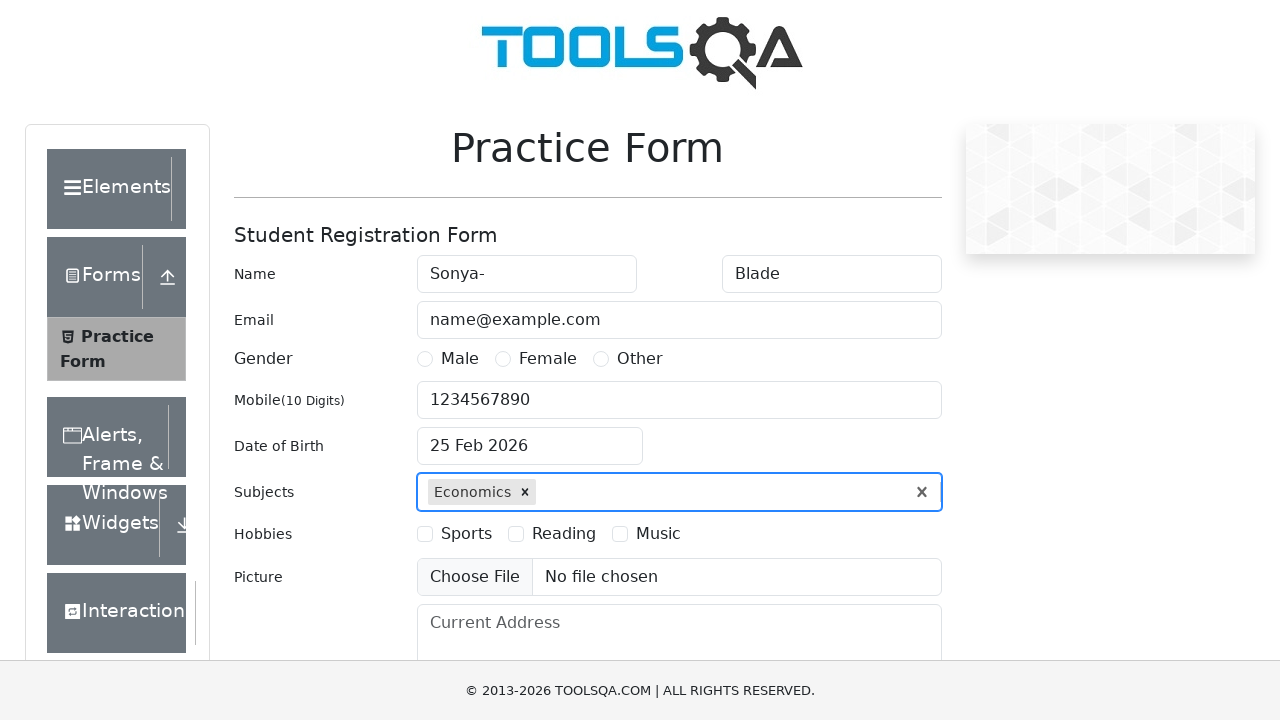

Filled address field with London address on textarea#currentAddress
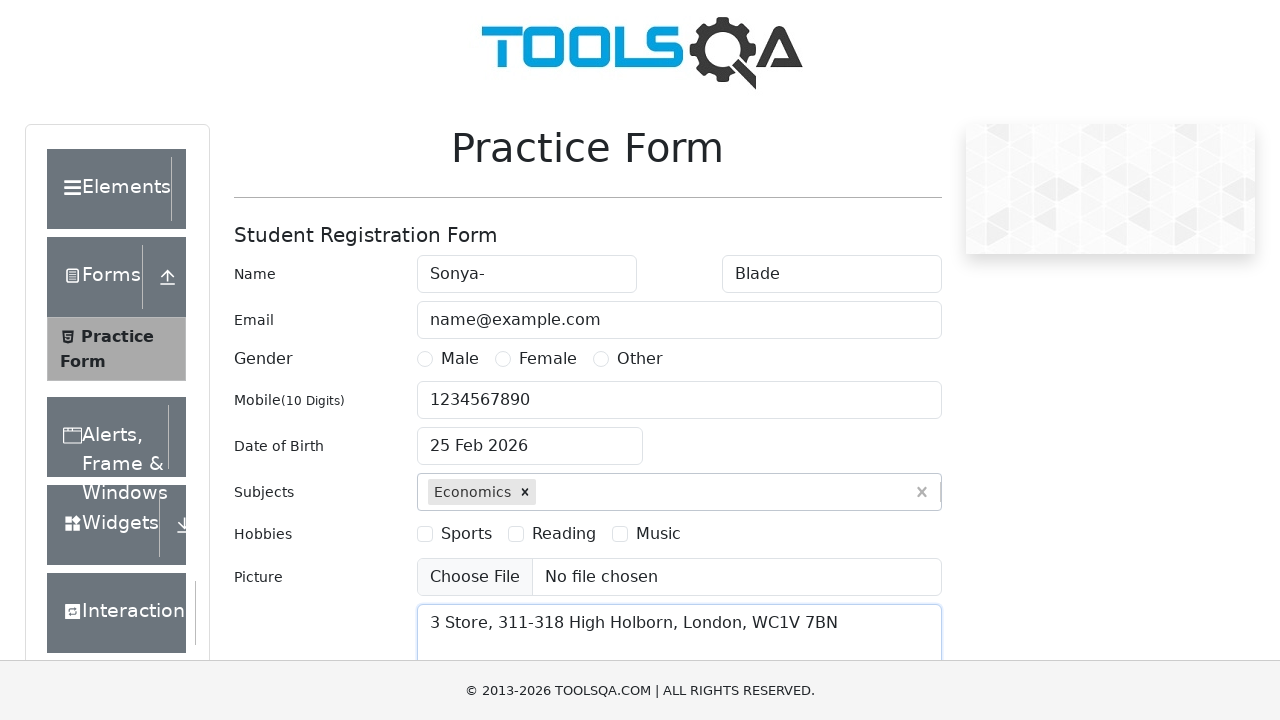

Selected Female gender option at (548, 359) on label[for='gender-radio-2']
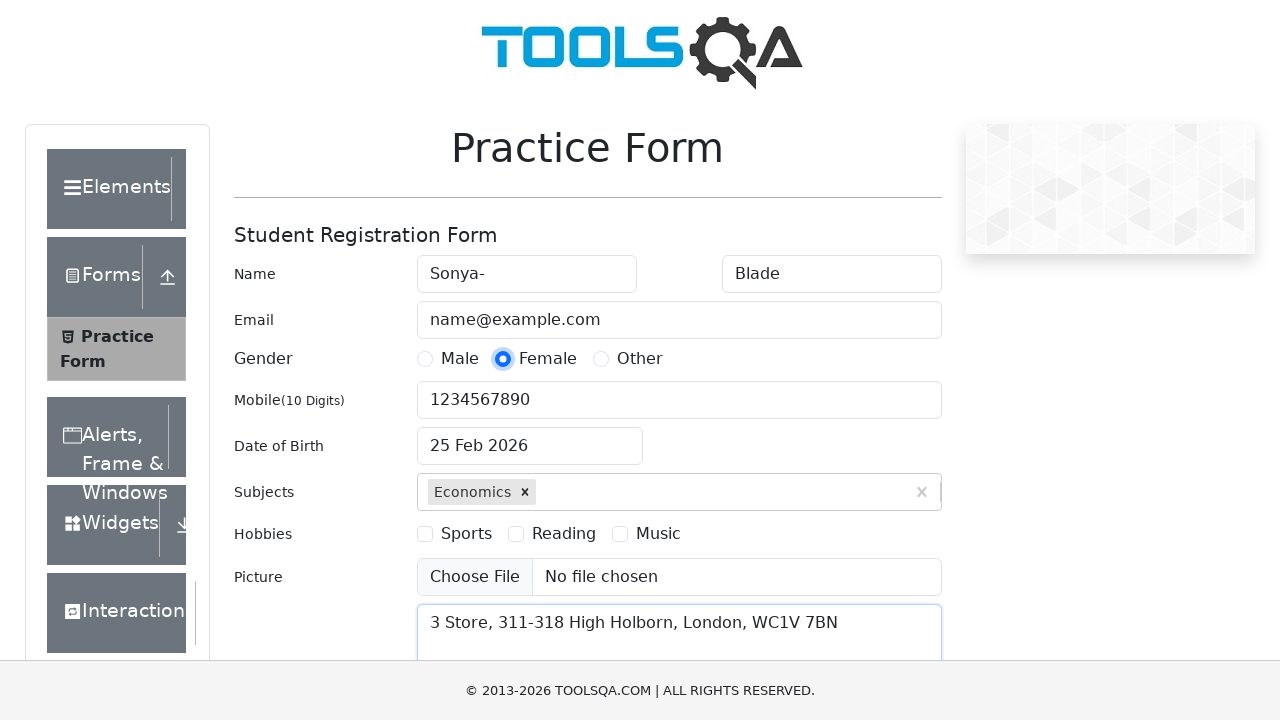

Selected Music hobby checkbox at (658, 534) on label[for='hobbies-checkbox-3']
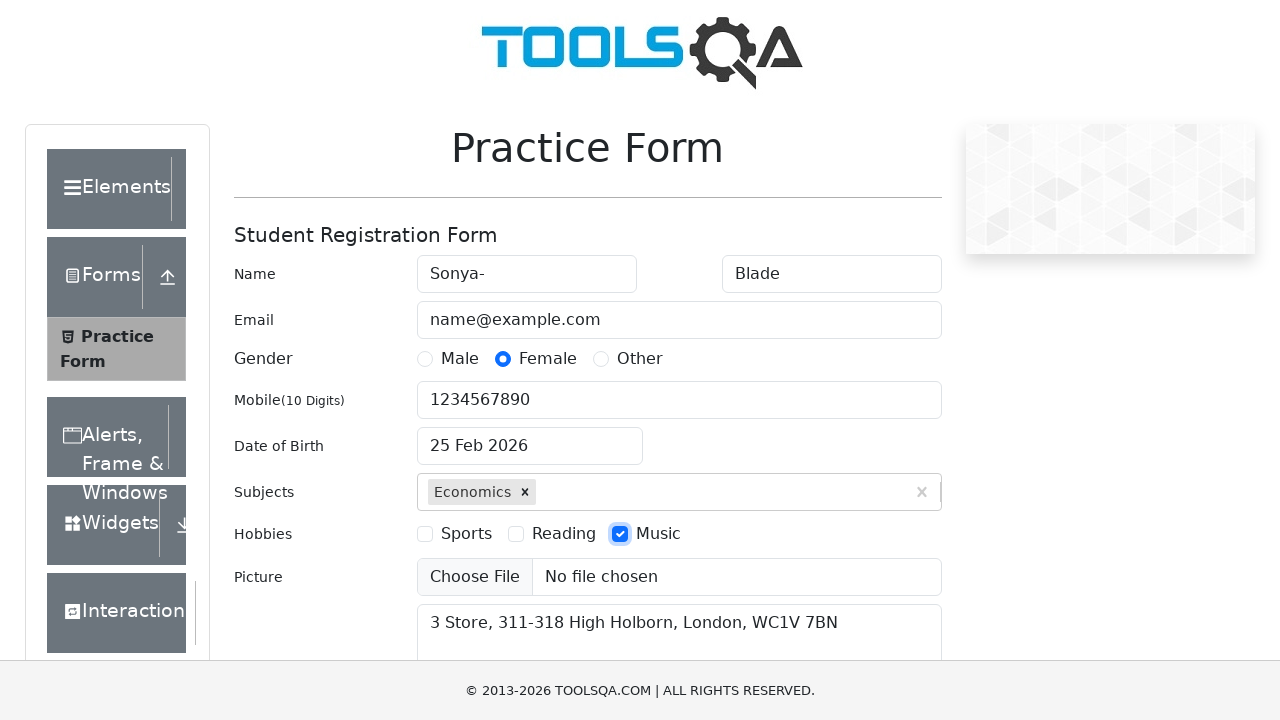

Clicked Submit button to submit the form at (885, 499) on button:text('Submit')
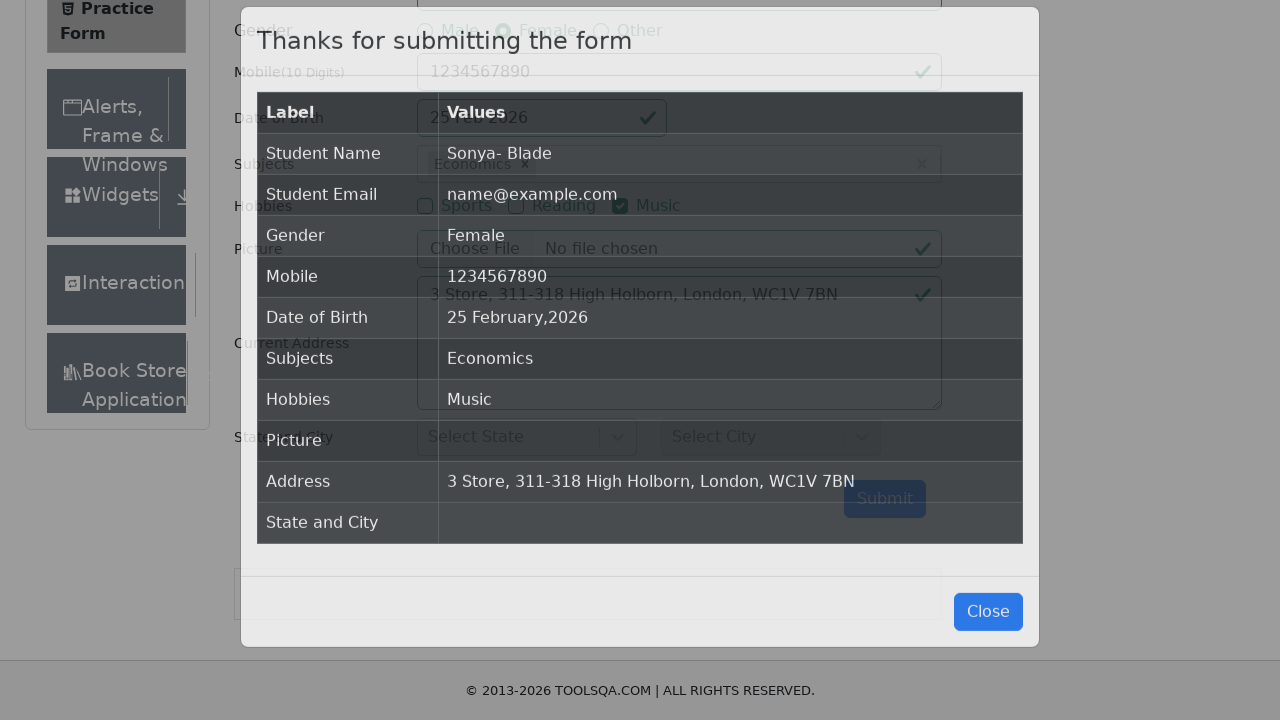

Form submission confirmed with success message
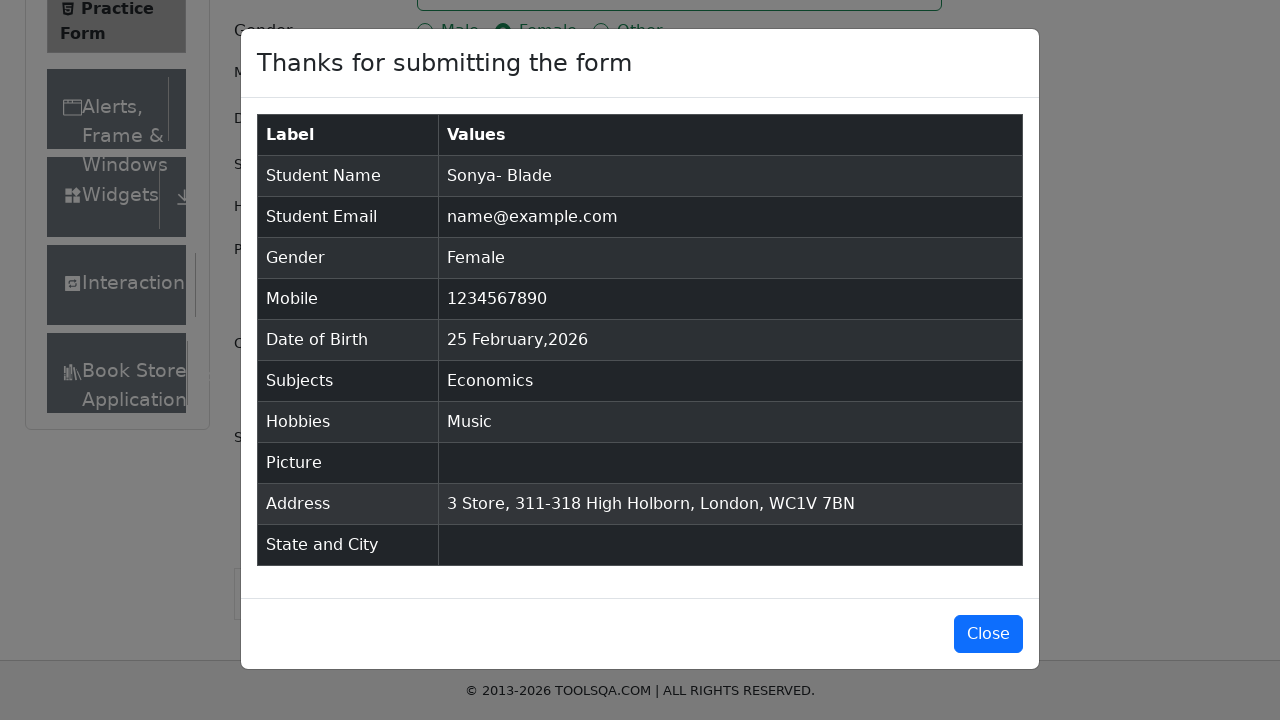

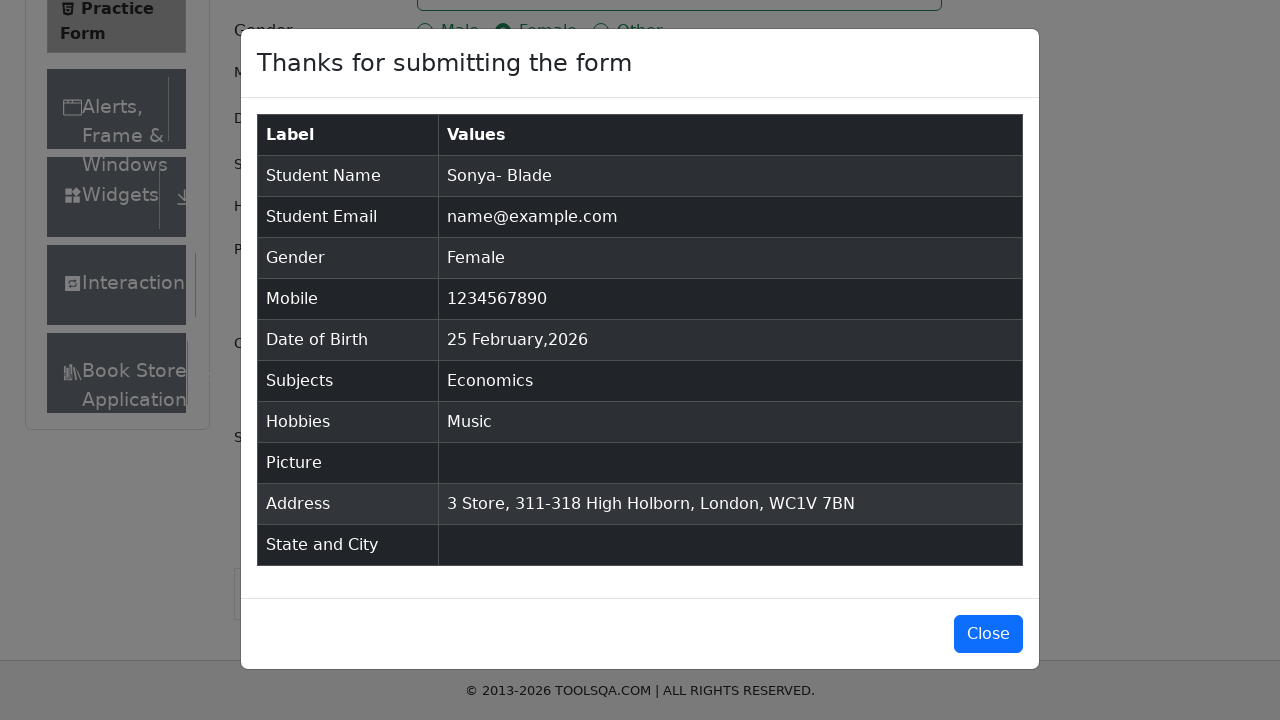